Tests dropdown selection functionality by selecting options using different methods (index, value, and visible text)

Starting URL: http://the-internet.herokuapp.com/dropdown

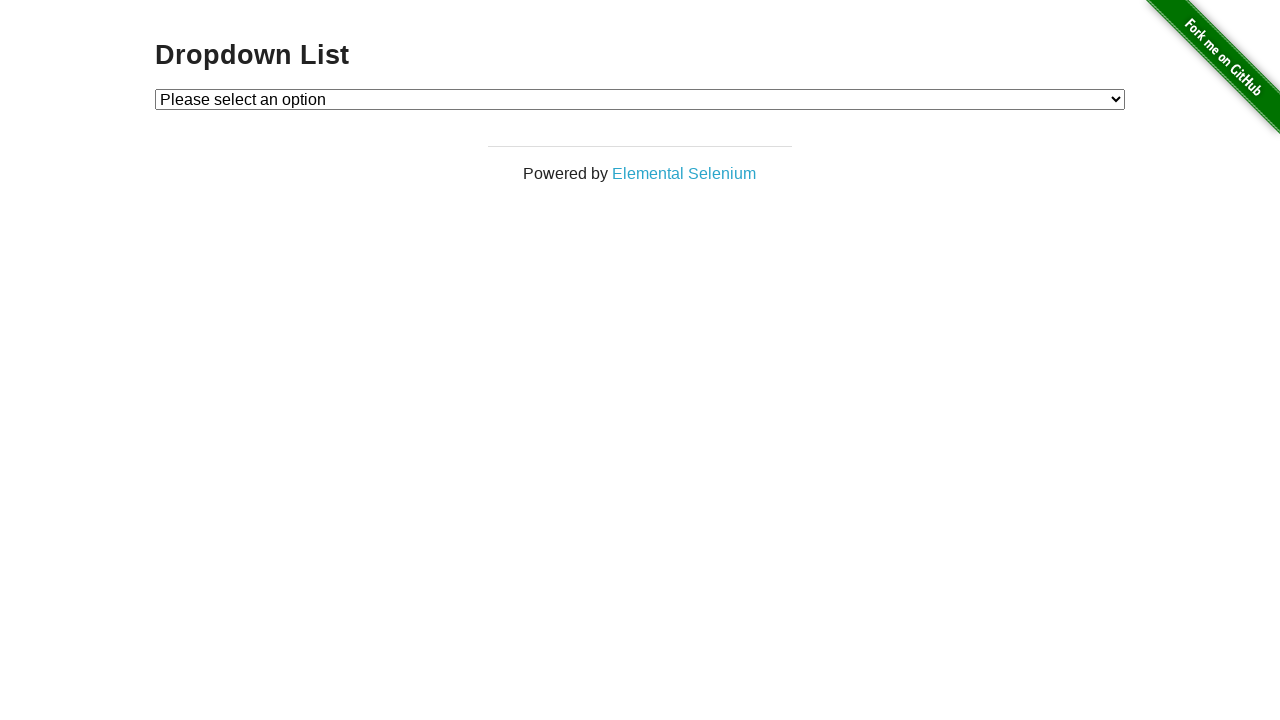

Selected dropdown option by index 1 on #dropdown
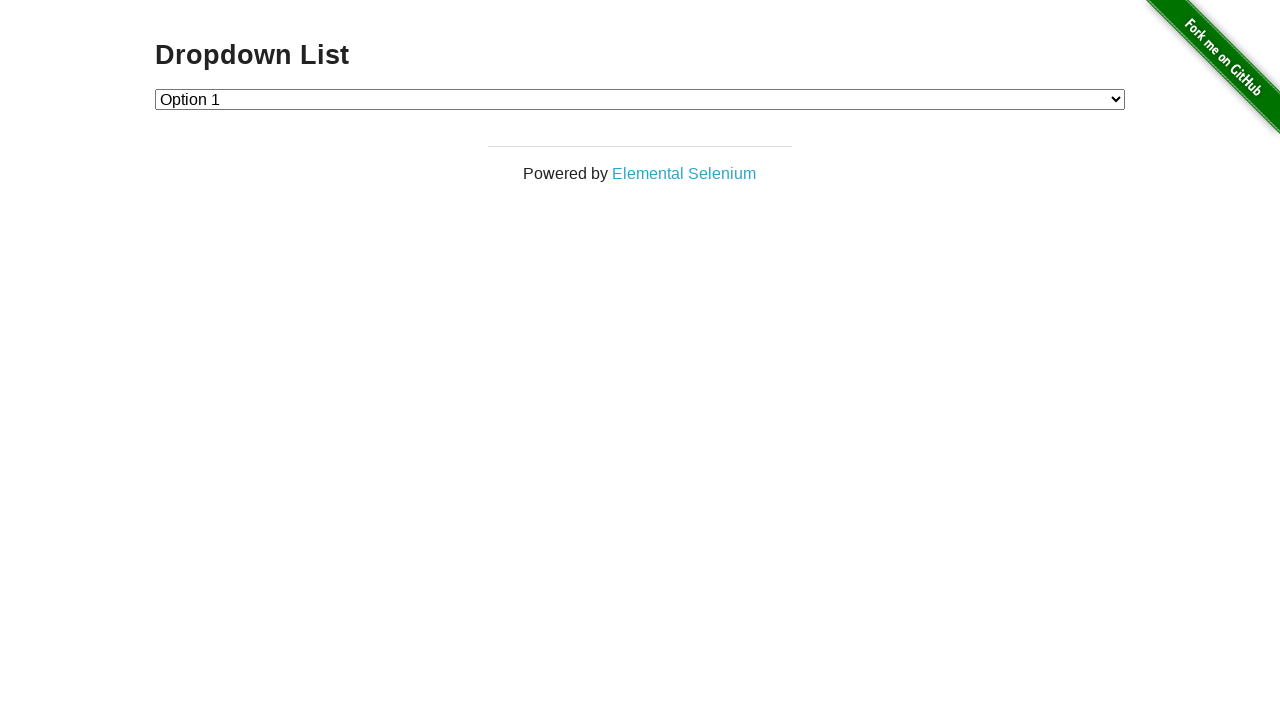

Selected dropdown option by value '2' on #dropdown
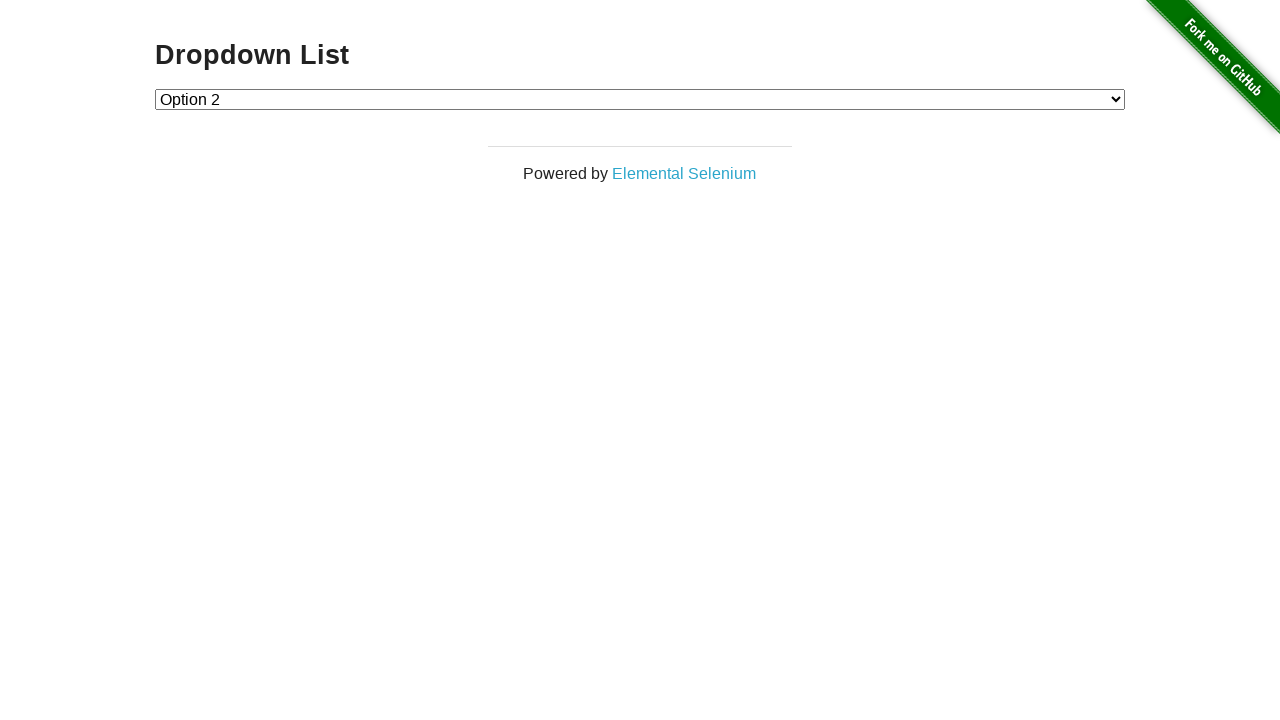

Selected dropdown option by visible text 'Option 1' on #dropdown
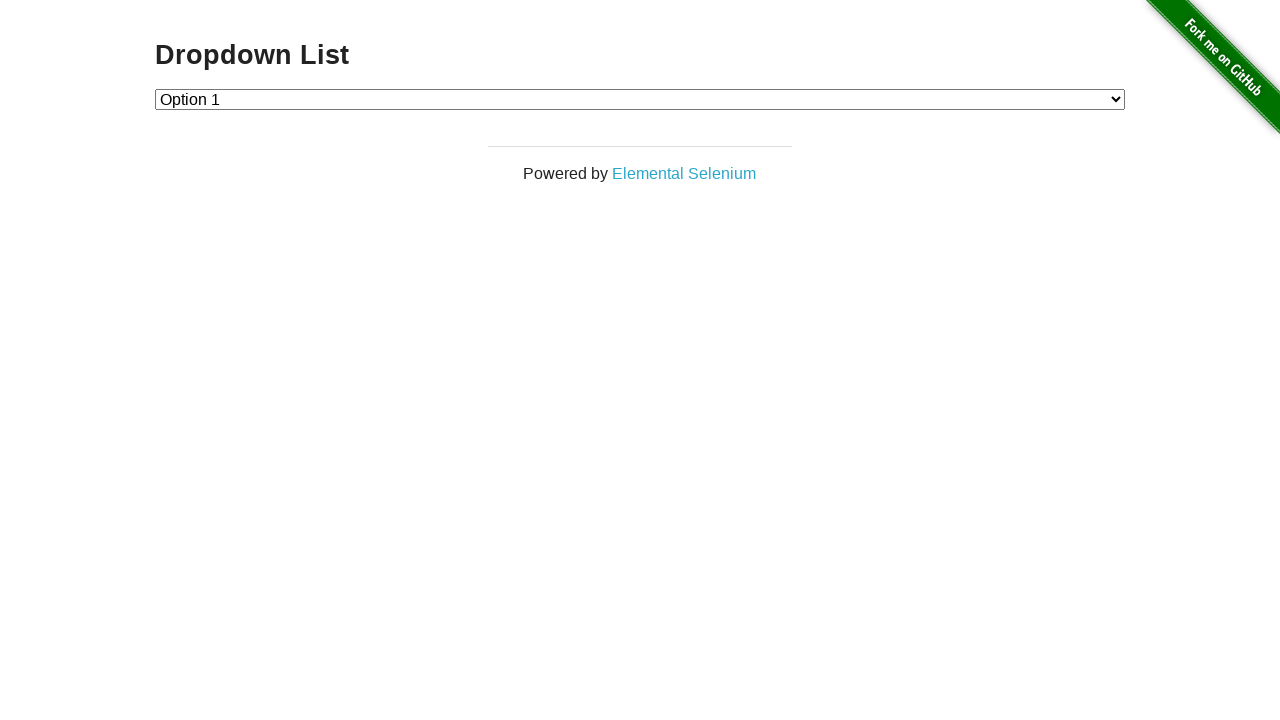

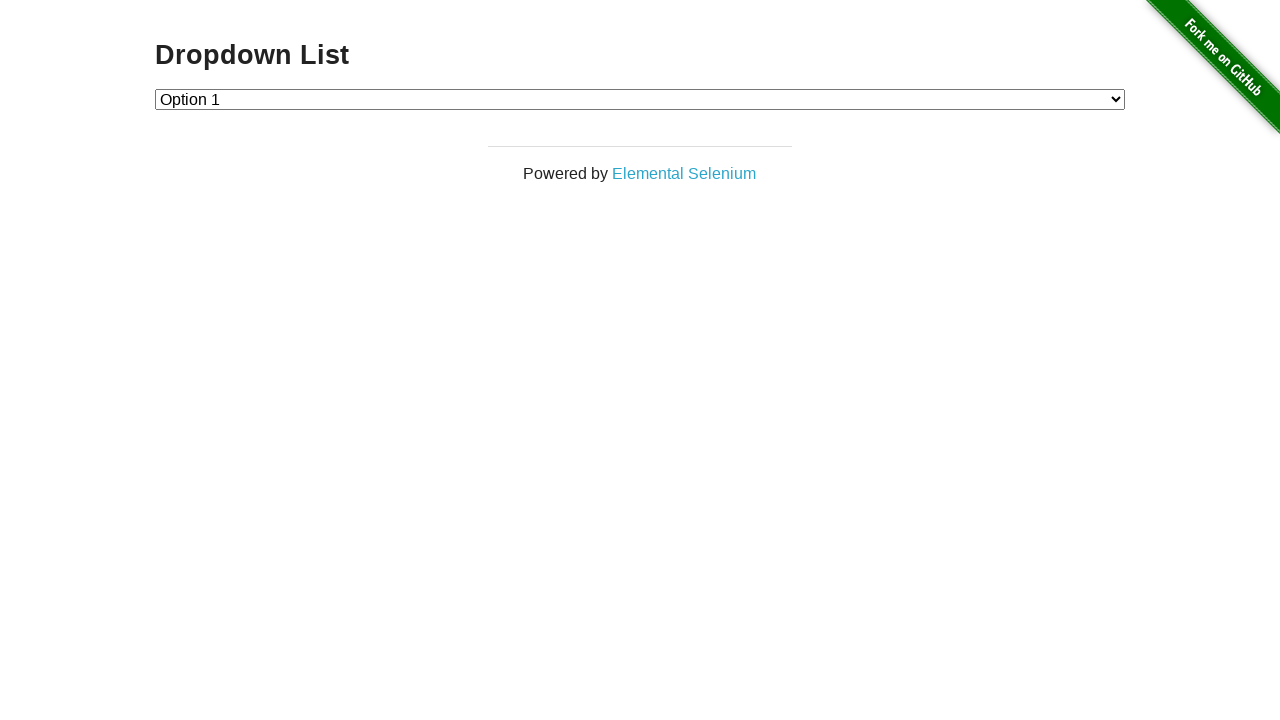